Tests navigation by clicking the about link on the homepage and verifying page transition

Starting URL: https://v1.training-support.net/

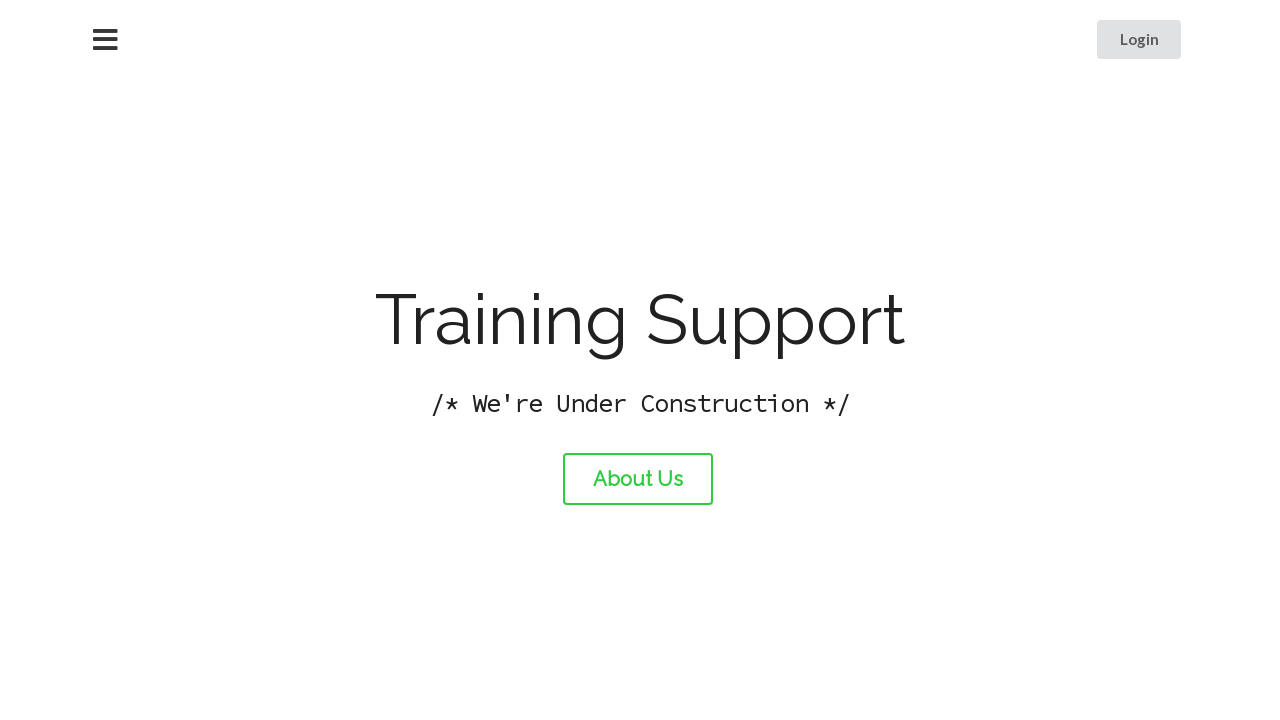

Clicked the about link on the homepage at (638, 479) on #about-link
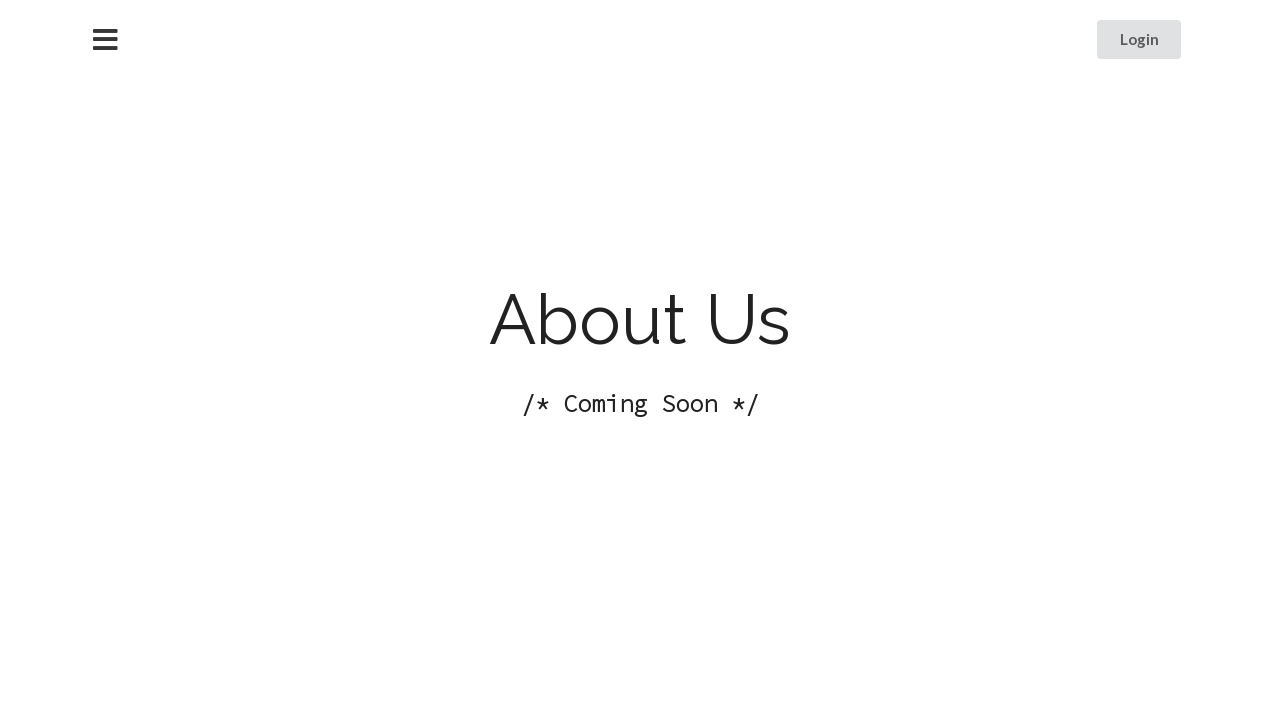

Page navigation completed and loaded
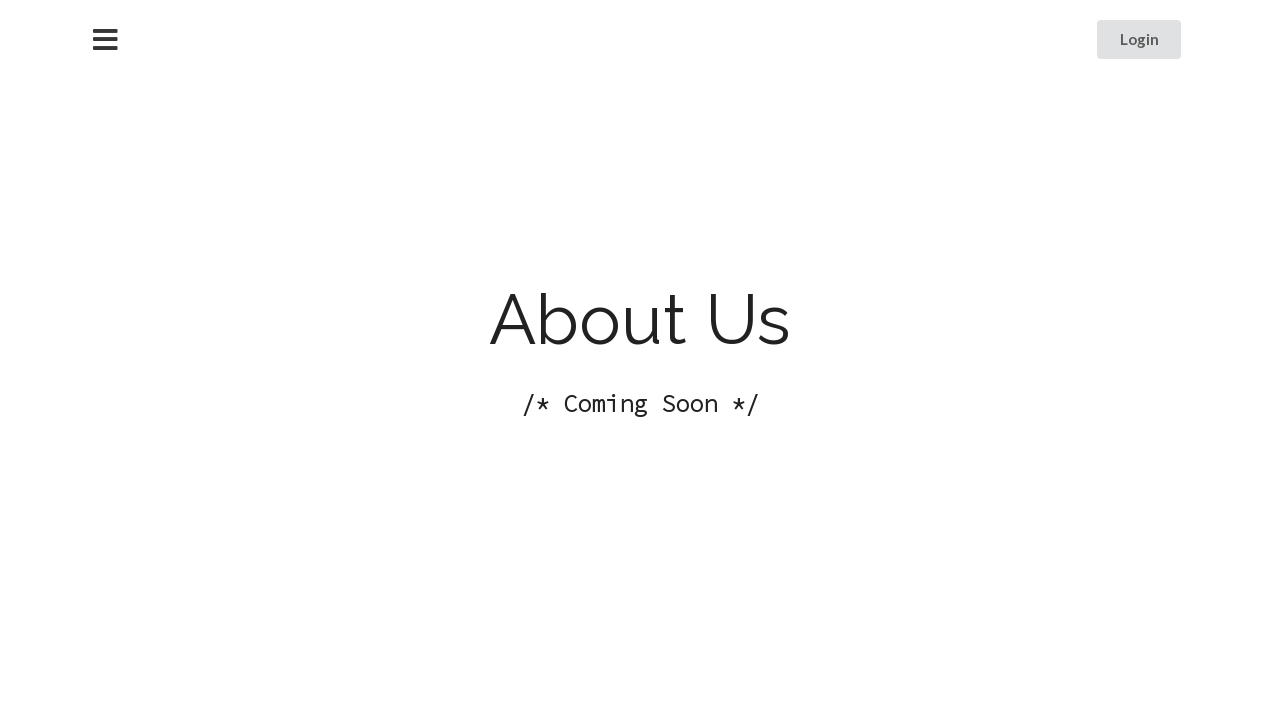

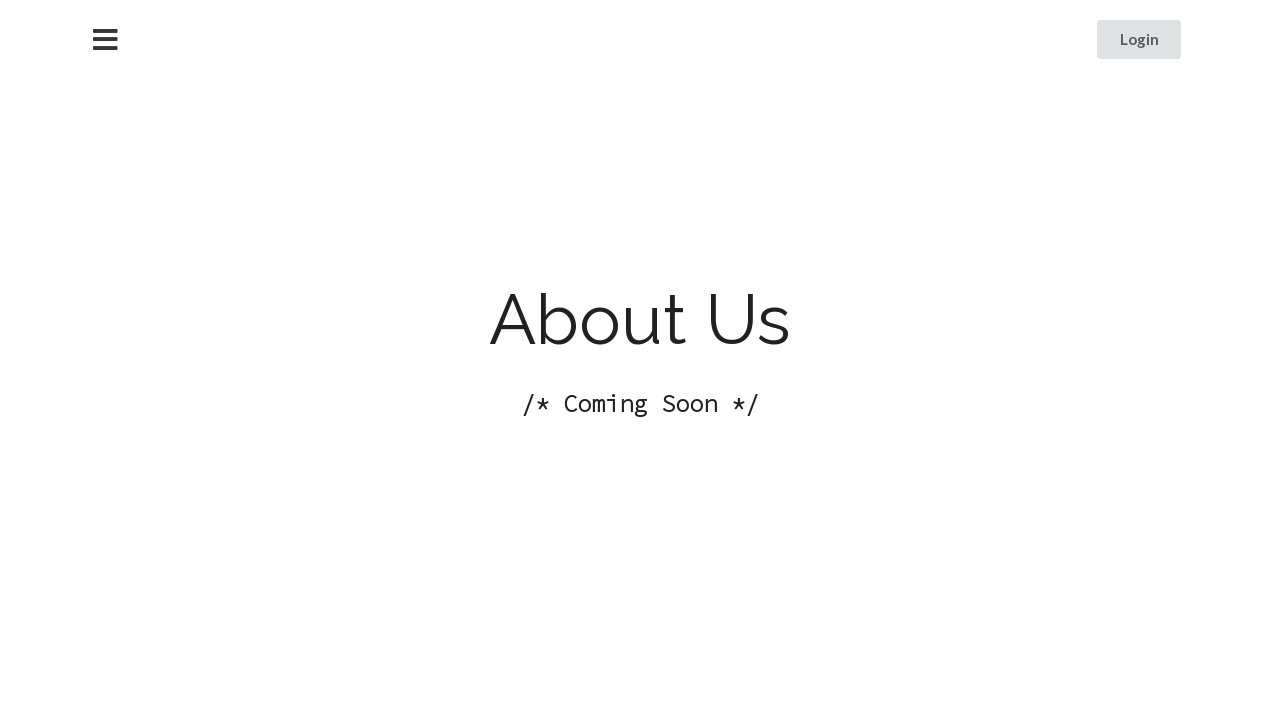